Tests basic browser navigation controls by navigating to a Selenium practice page, then performing refresh, back, and forward navigation actions.

Starting URL: http://seleniumpractise.blogspot.com/2016/08/bootstrap-dropdown-example-for-selenium.html#

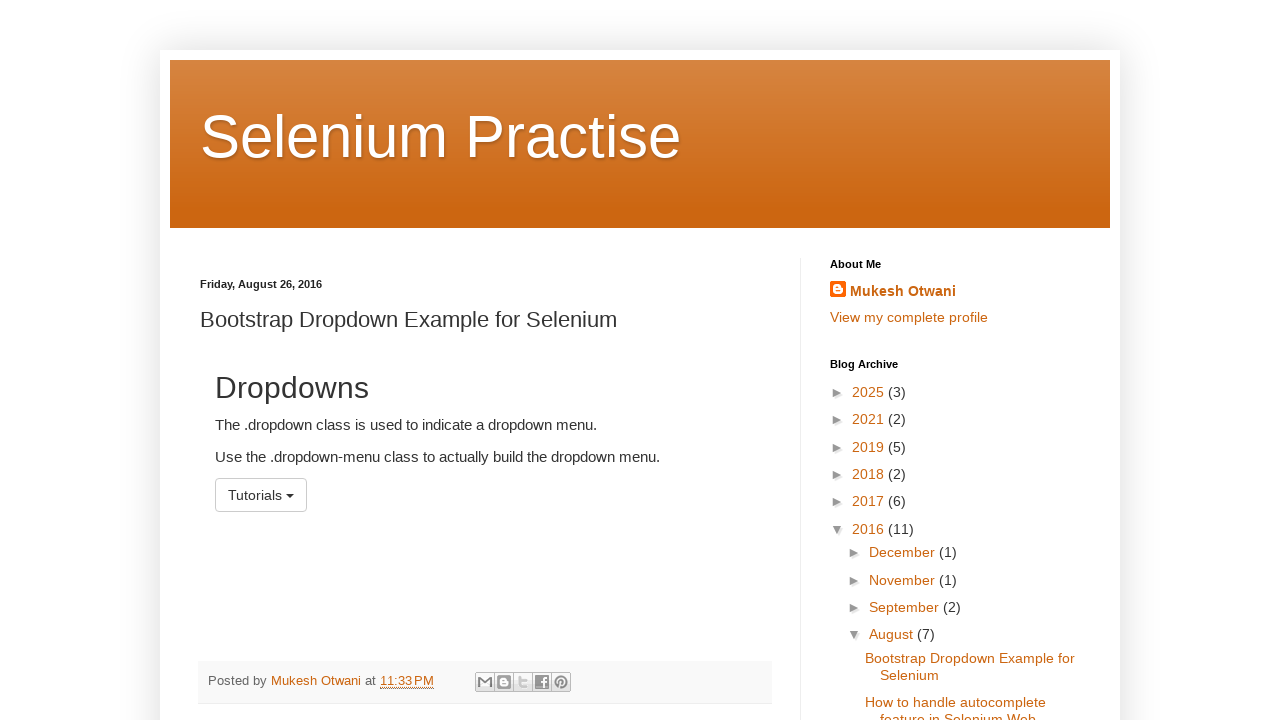

Set viewport size to 1920x1080
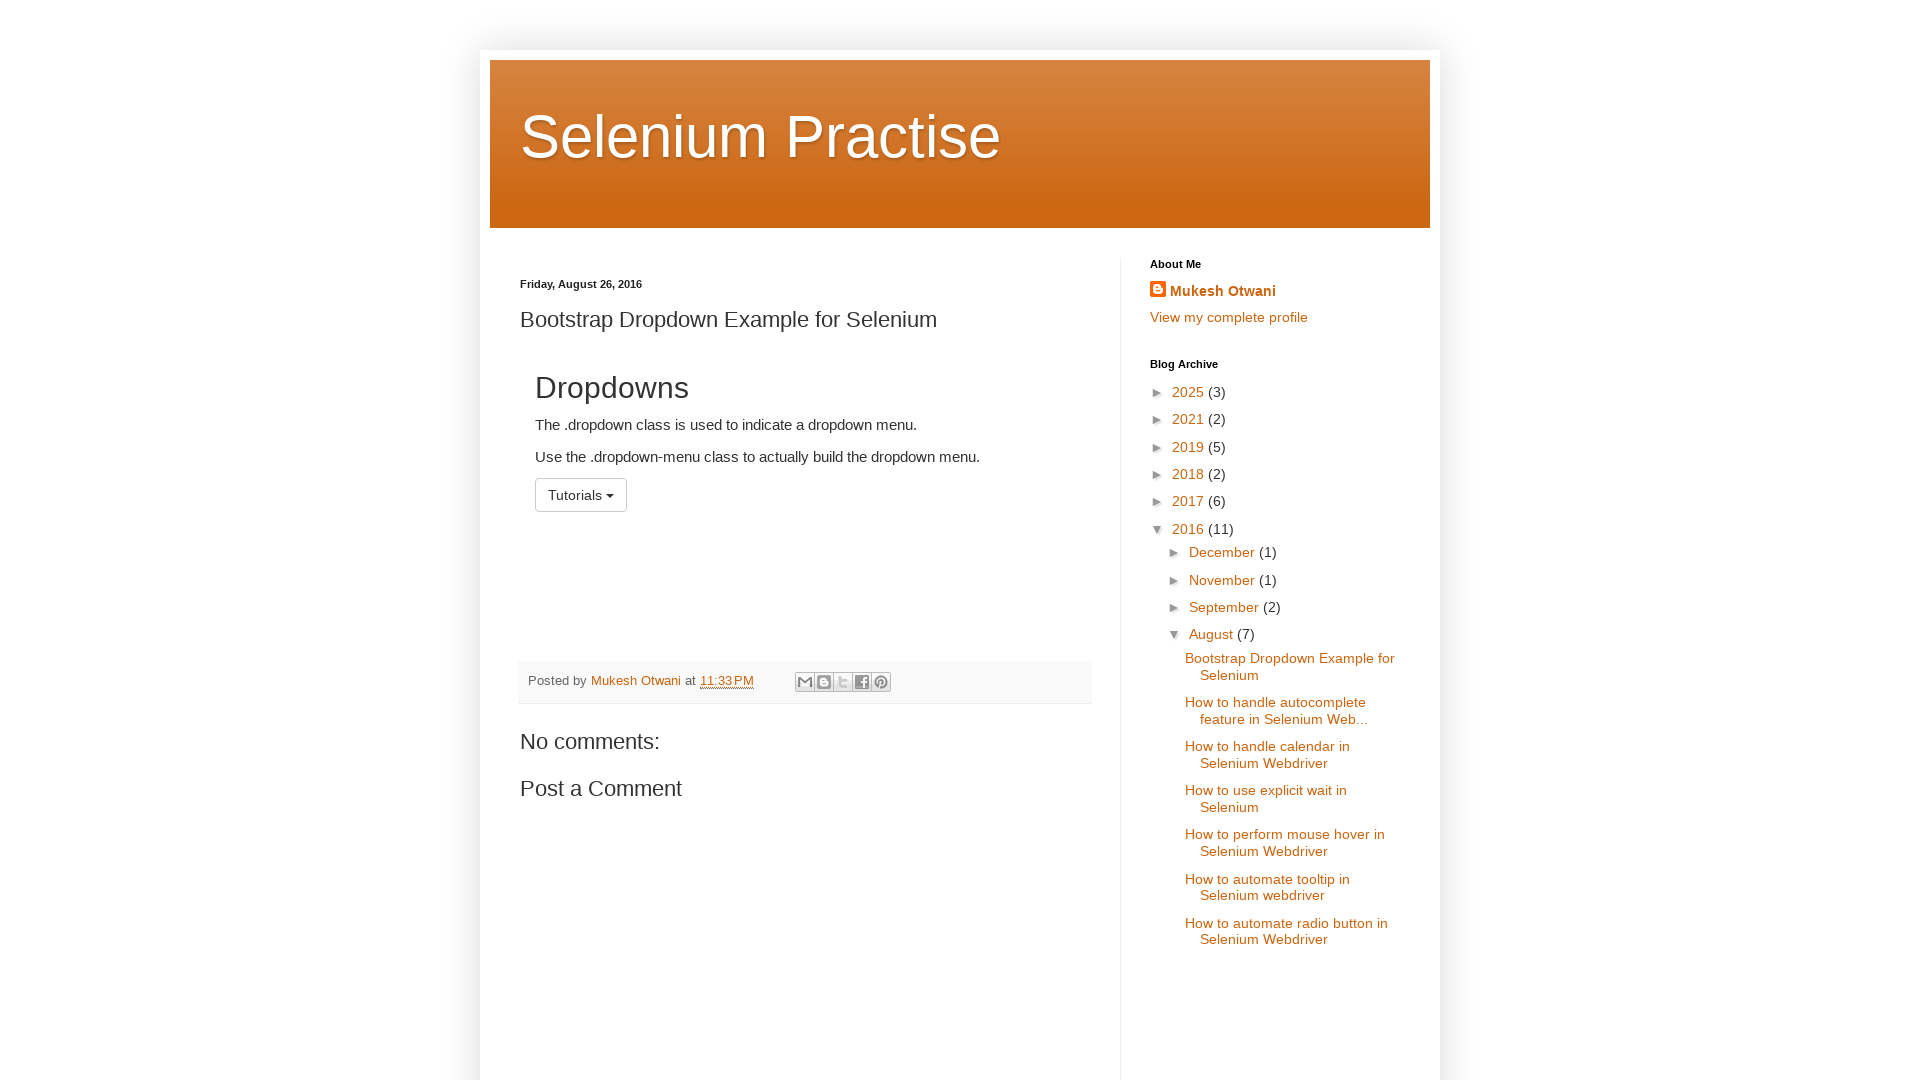

Retrieved page title: Selenium Practise: Bootstrap Dropdown Example for Selenium
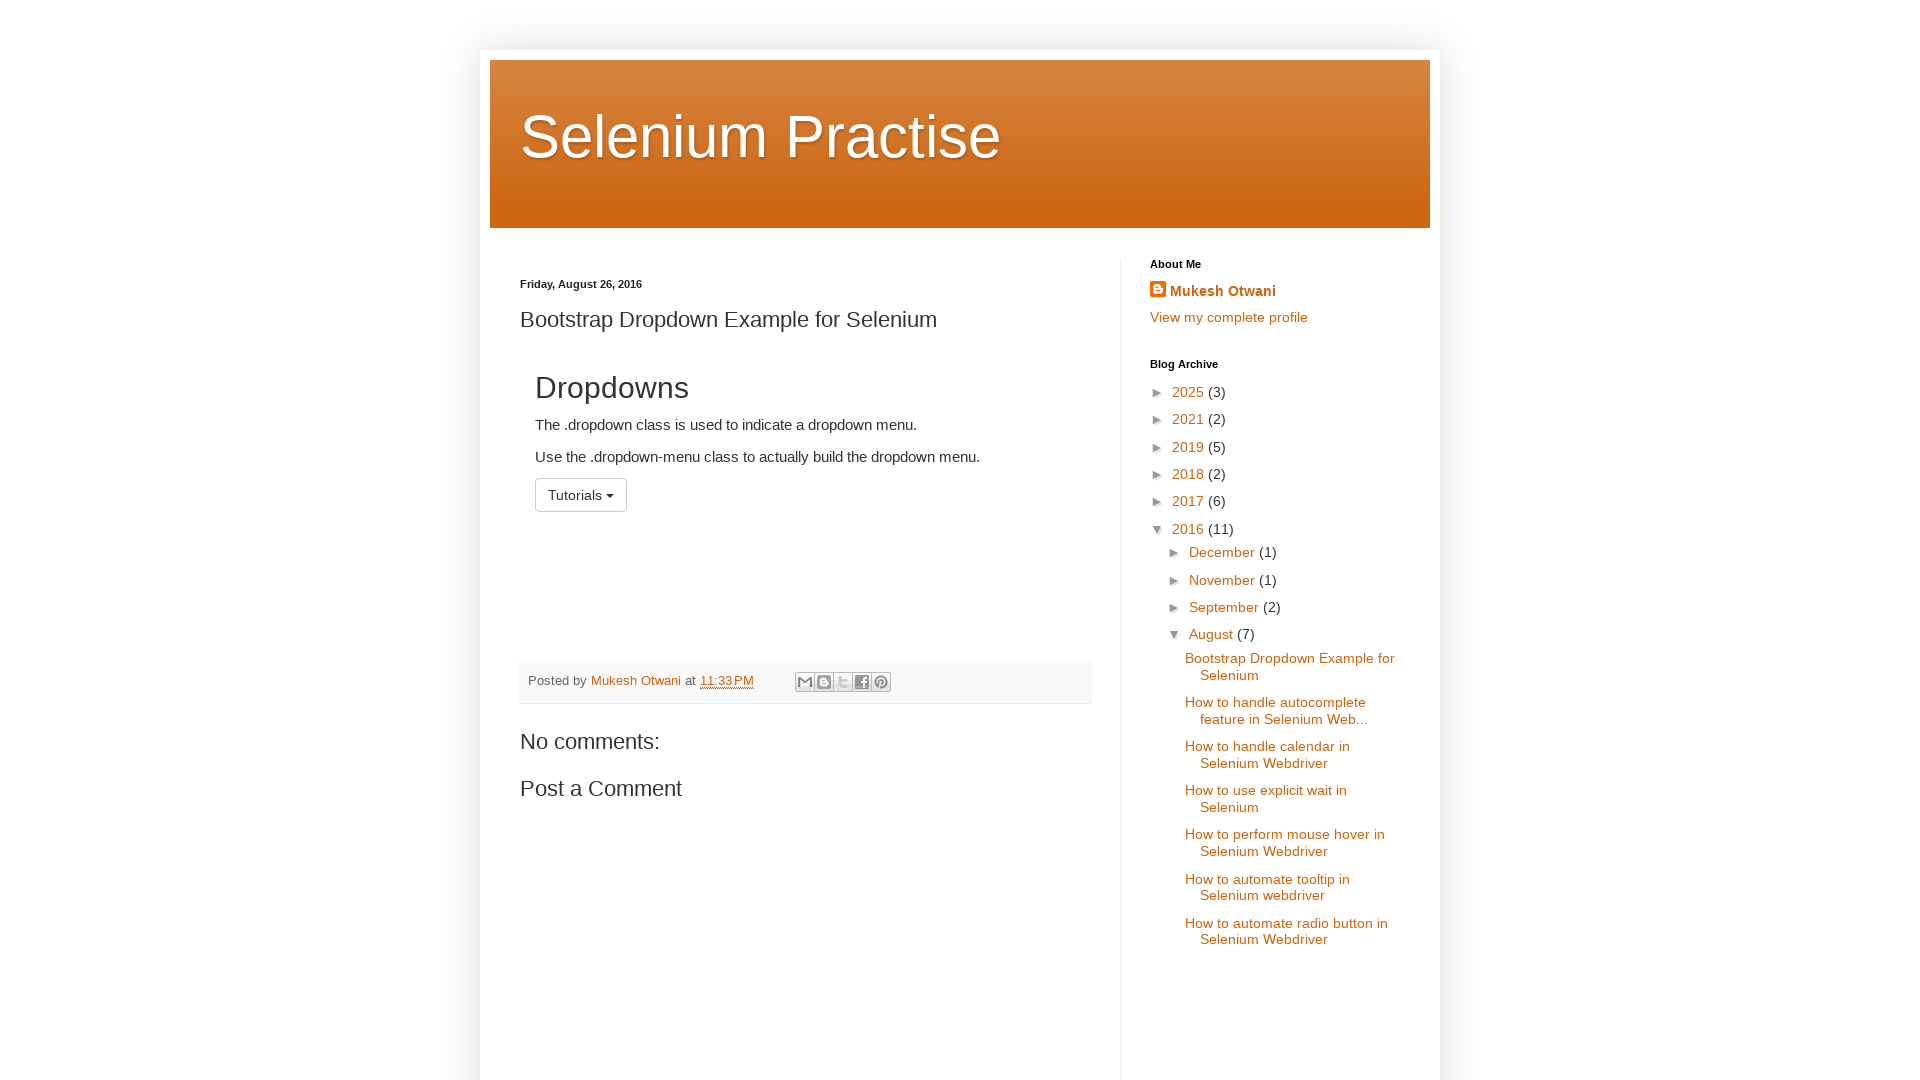

Retrieved current URL: http://seleniumpractise.blogspot.com/2016/08/bootstrap-dropdown-example-for-selenium.html#
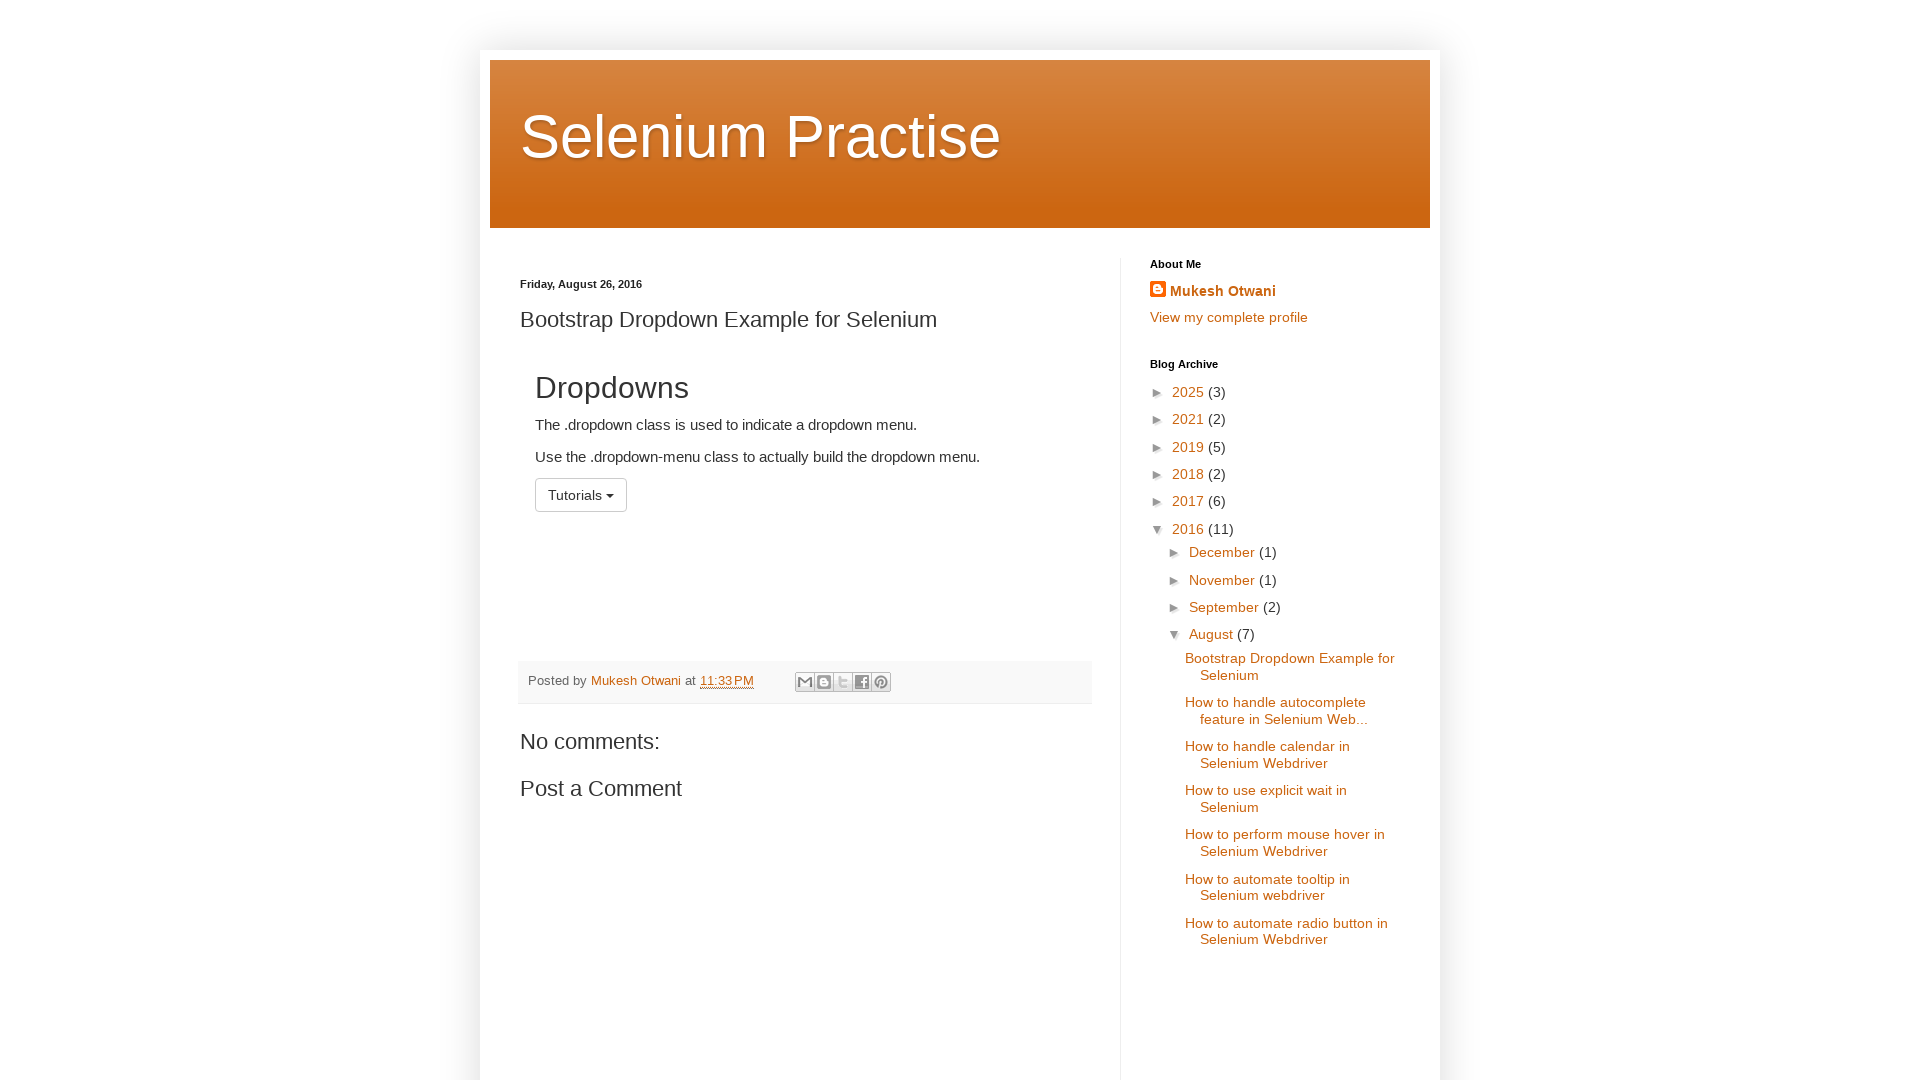

Refreshed the page
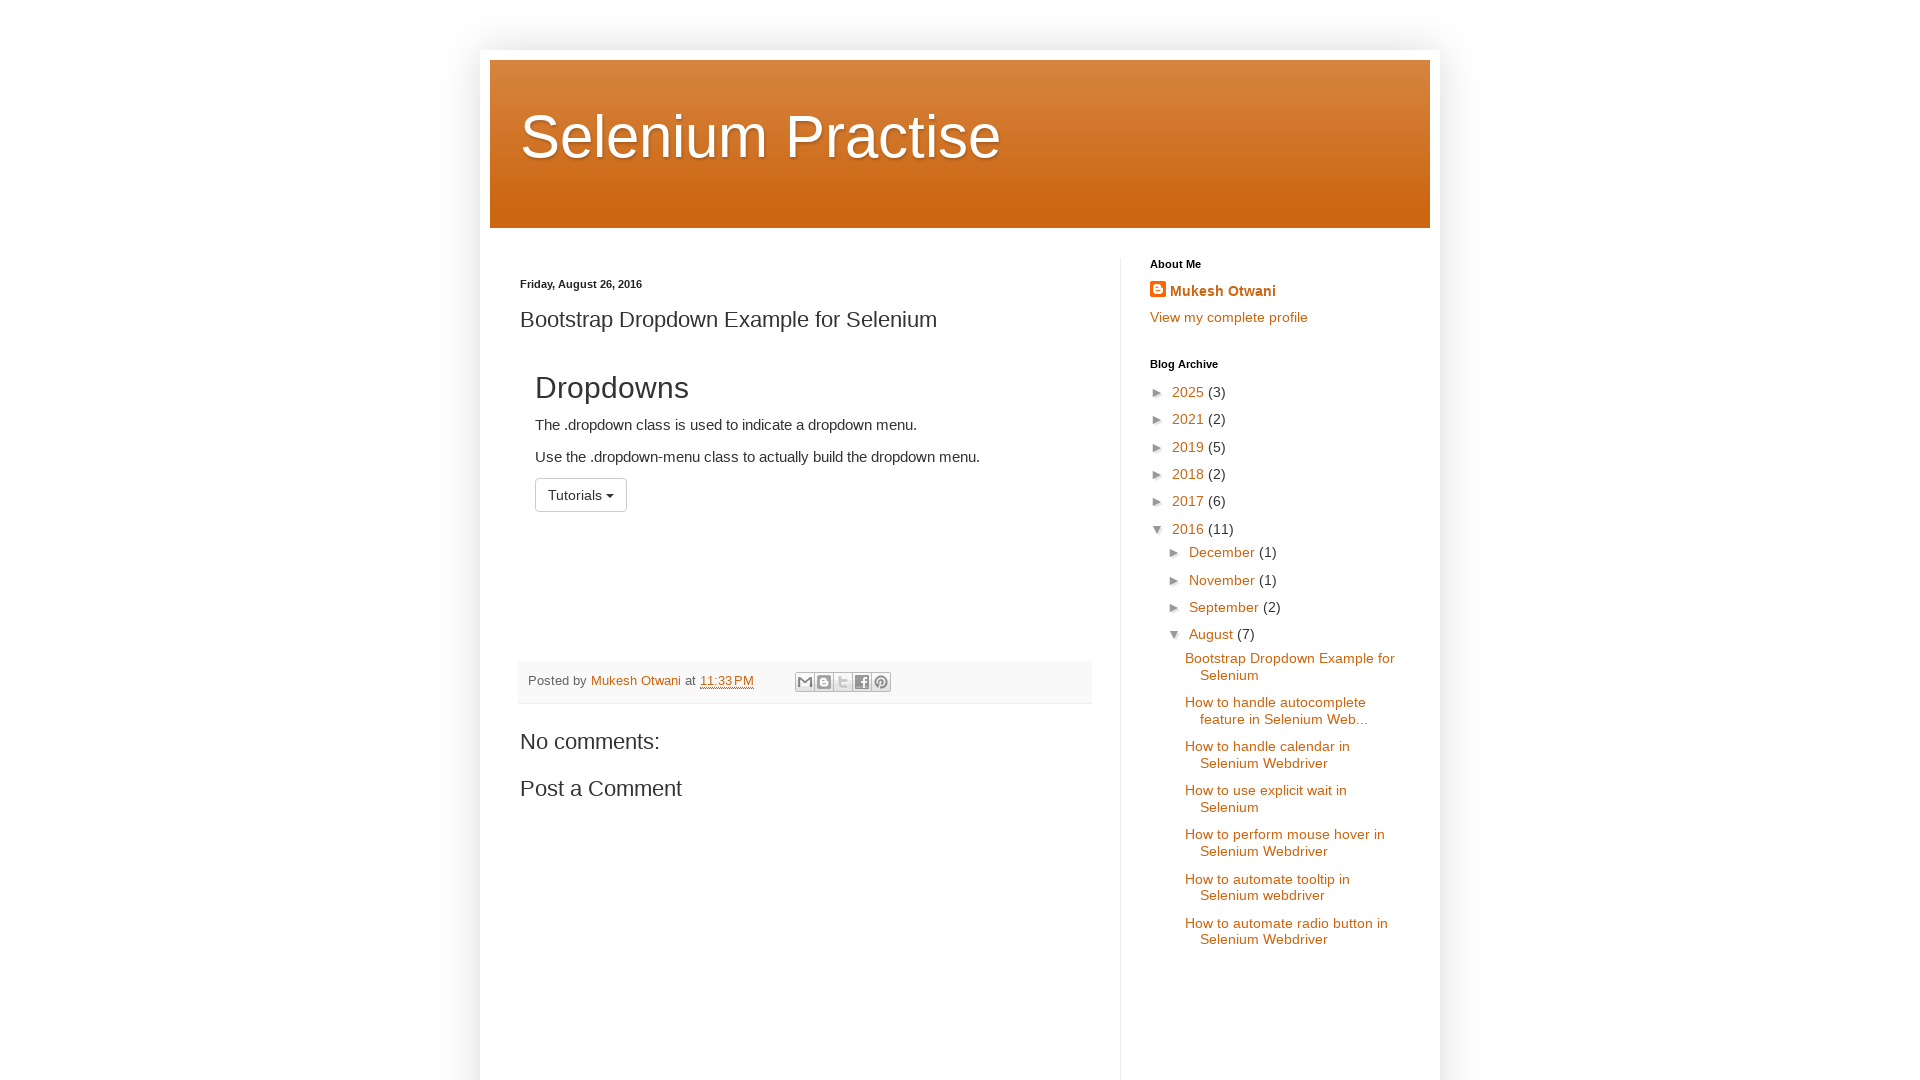

Navigated back in browser history
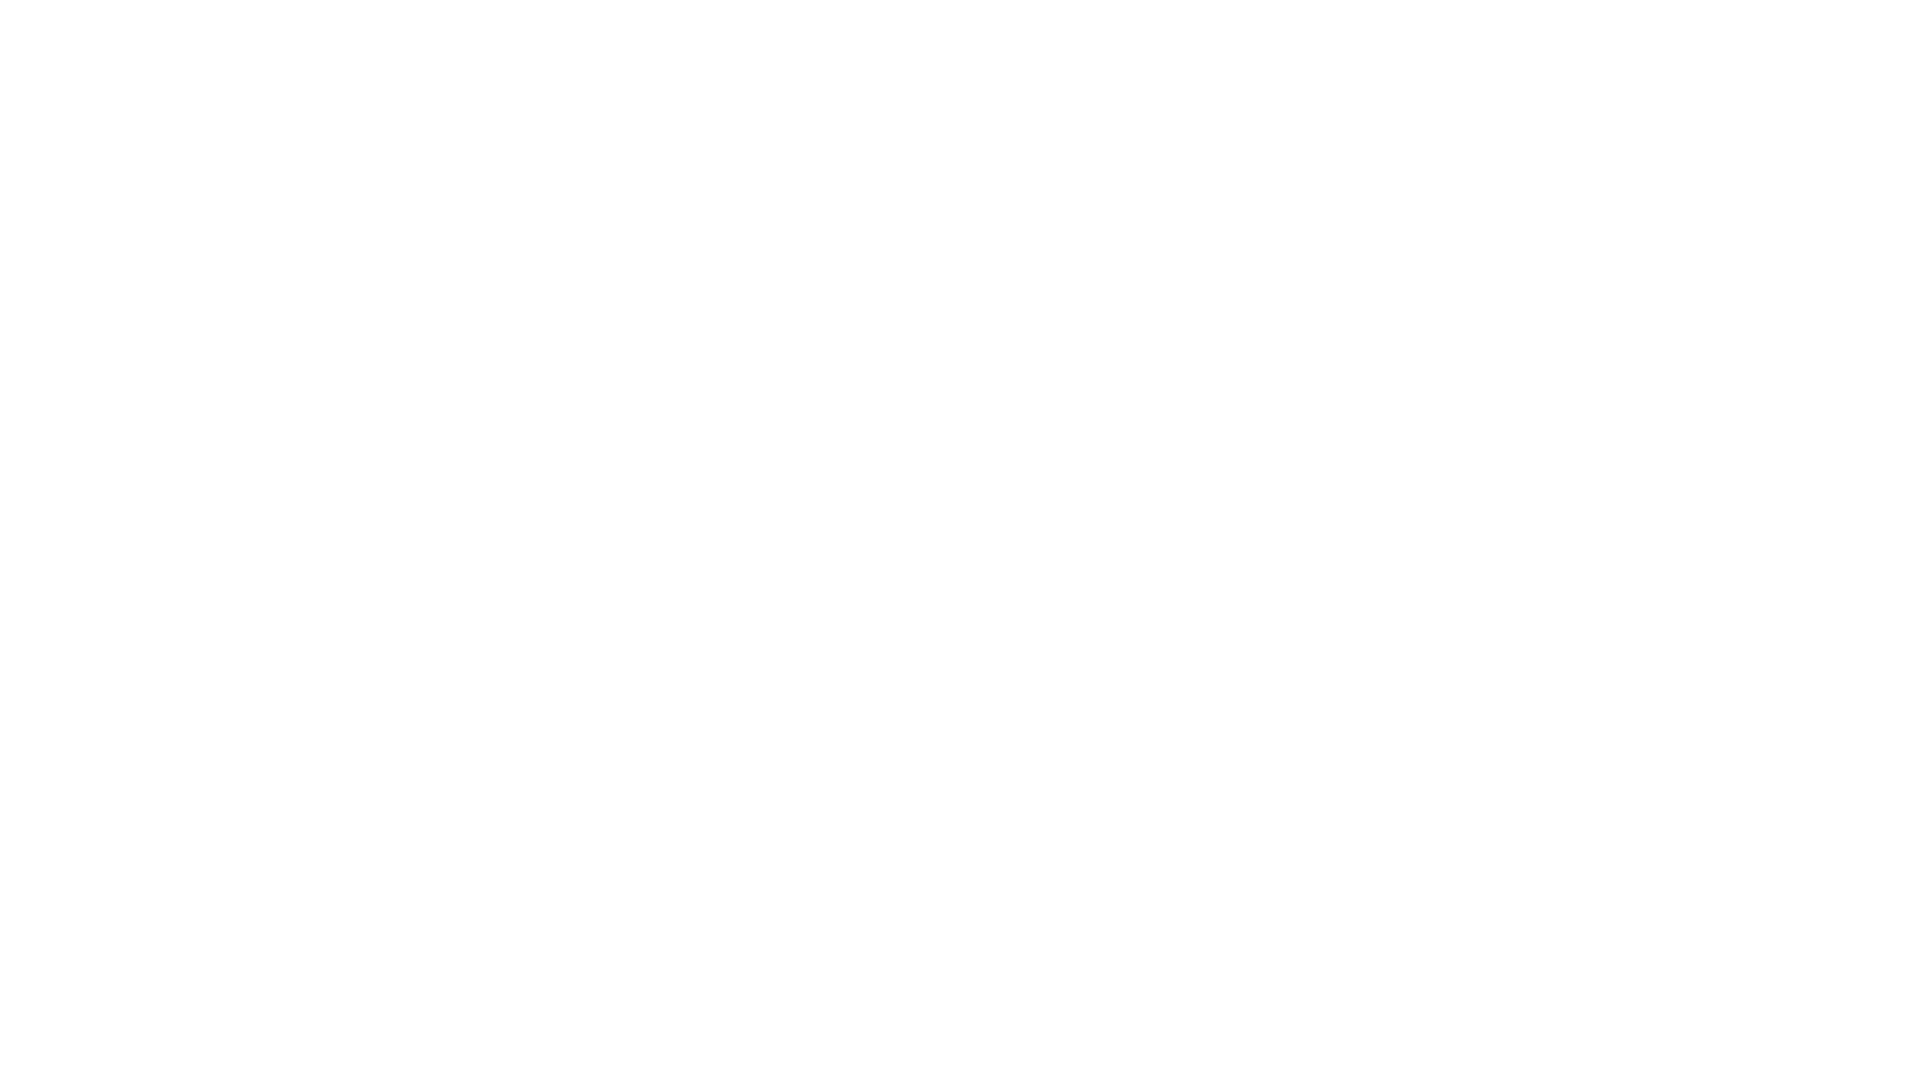

Navigated forward in browser history
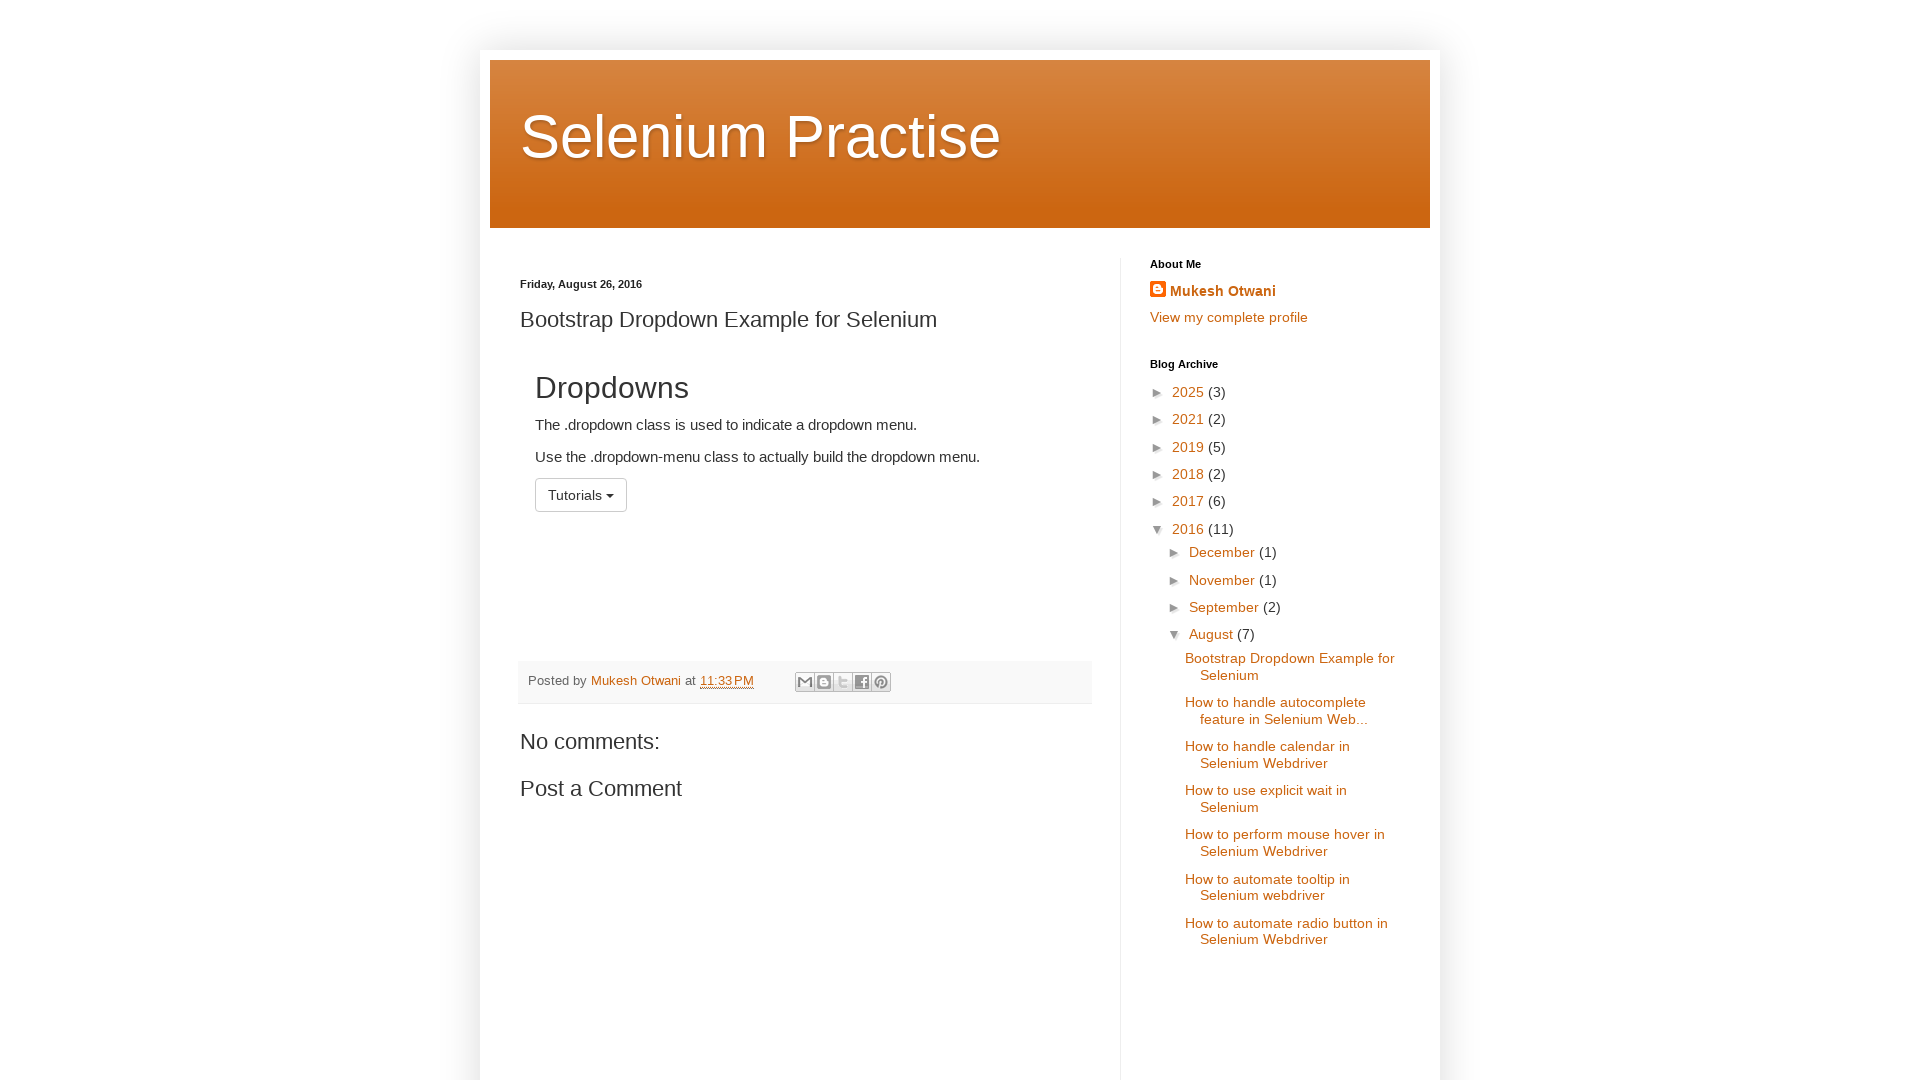

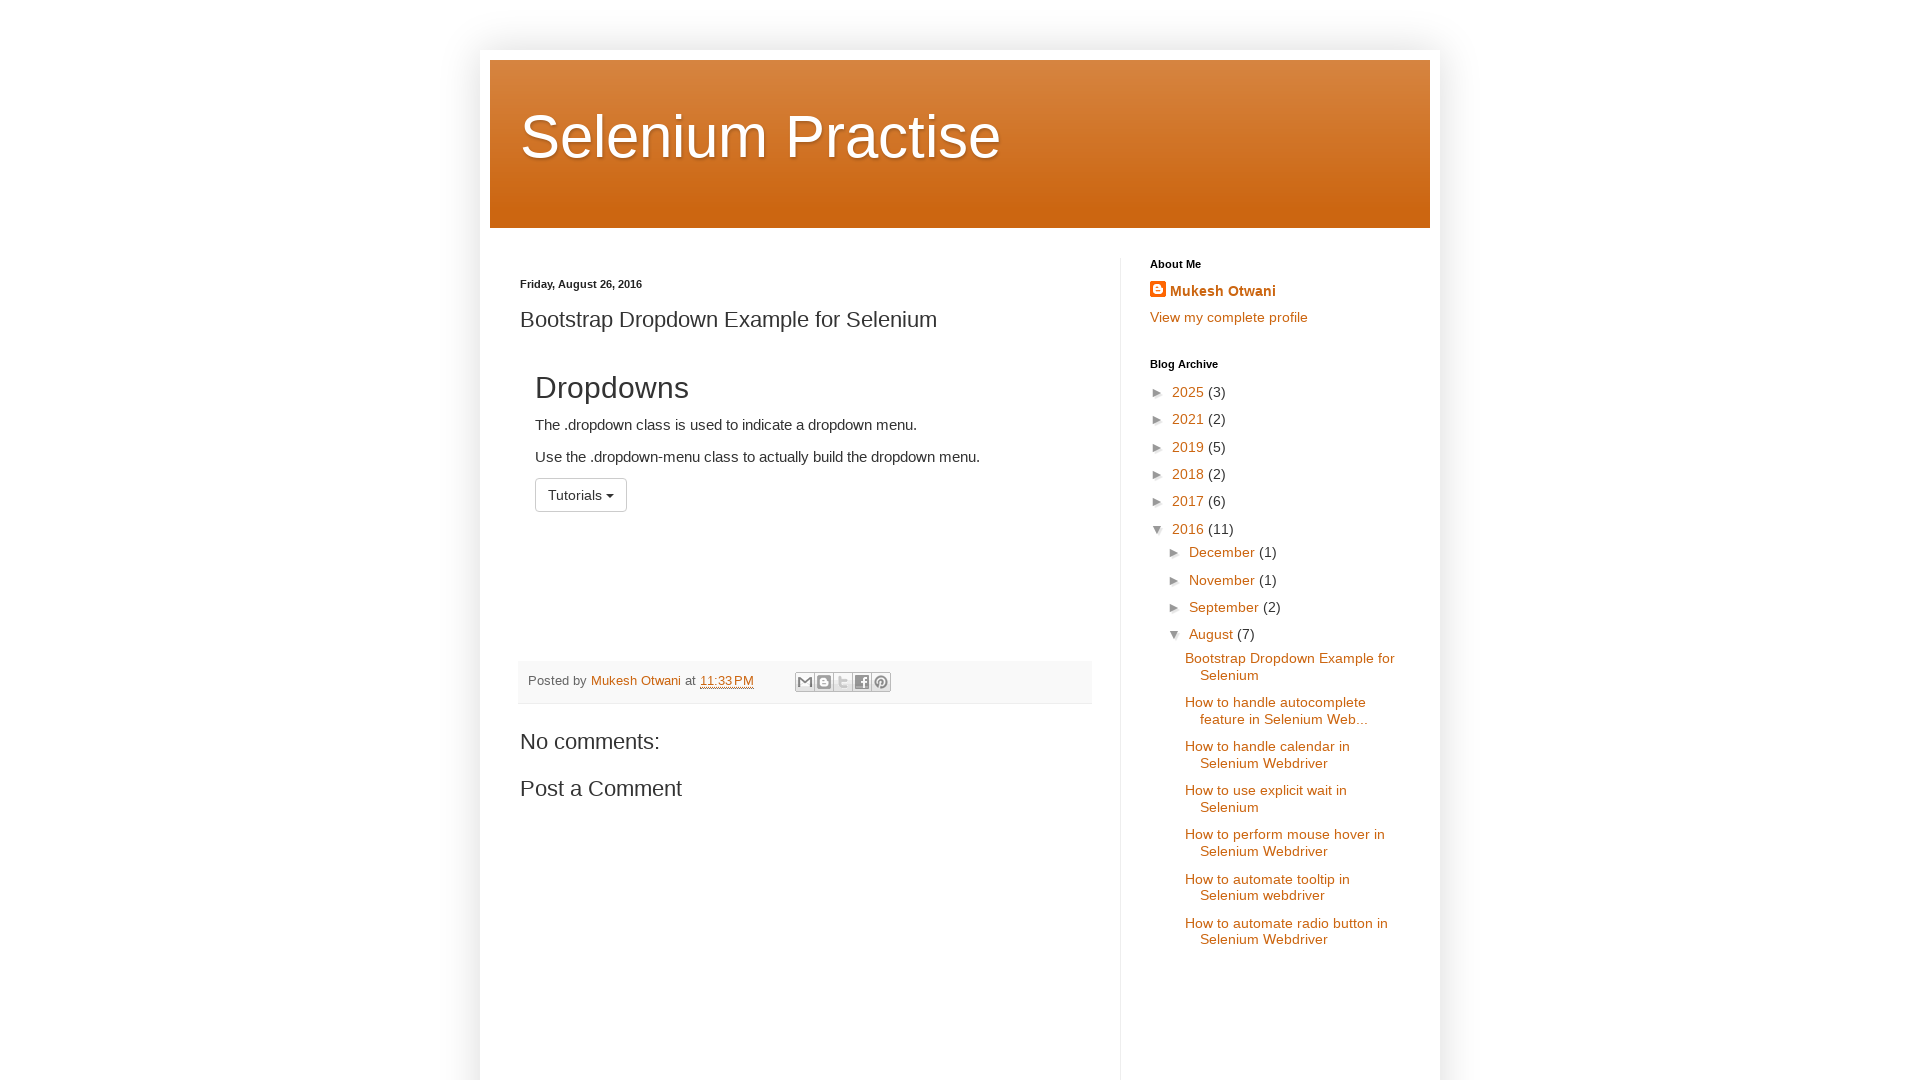